Tests sorting functionality across multiple pages with page size 5, navigating through all pages, sorting, and verifying alphabetical order

Starting URL: https://rahulshettyacademy.com/seleniumPractise/#/offers

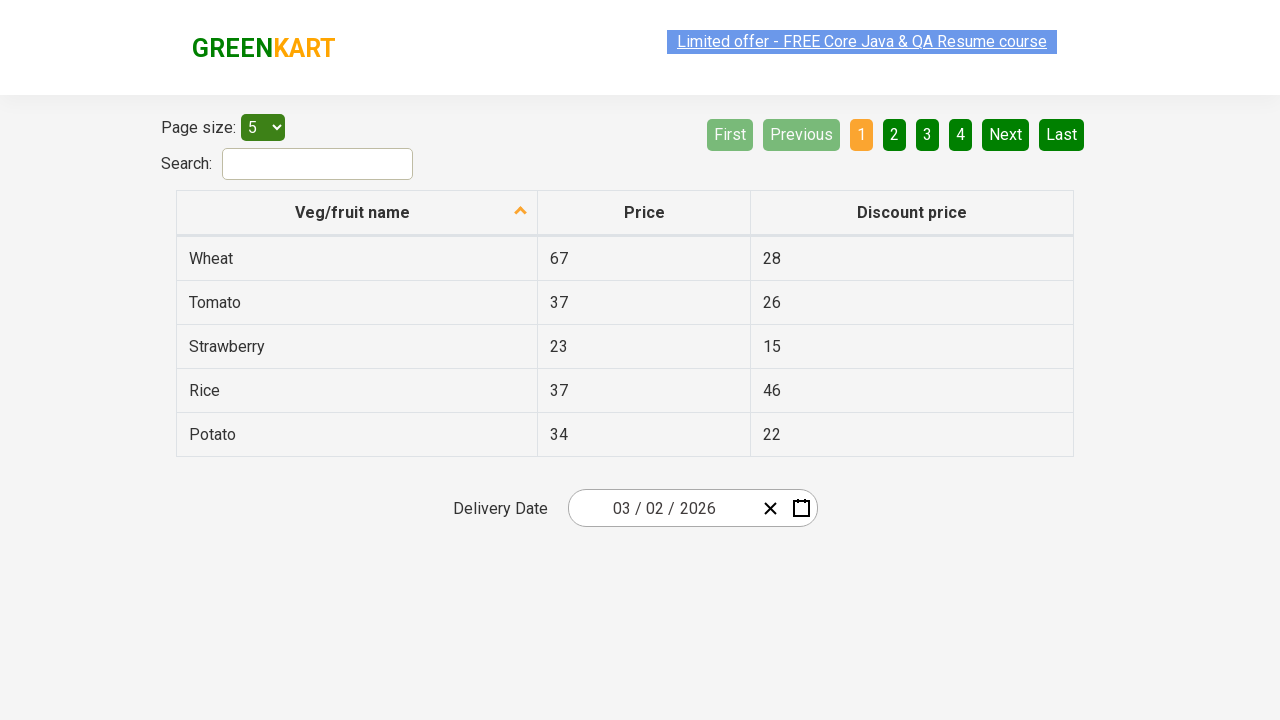

Waited for table to load
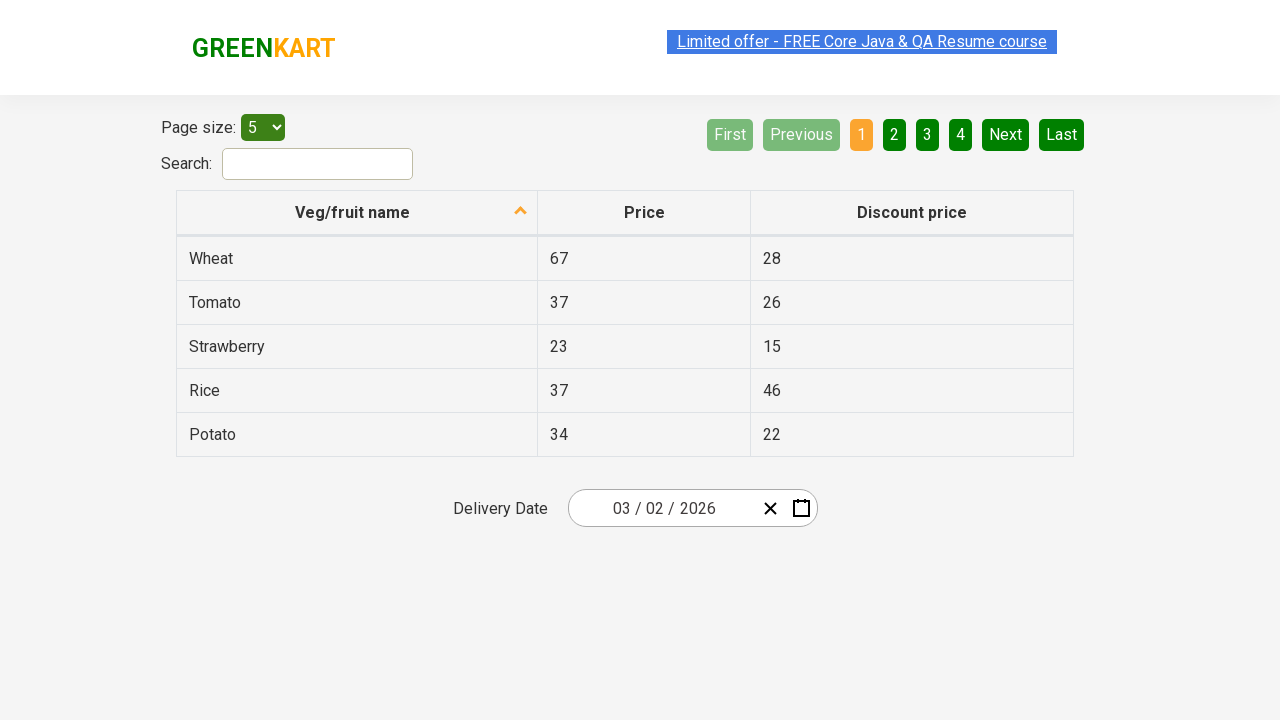

Clicked Next button to navigate to next page at (1006, 134) on a[aria-label='Next']
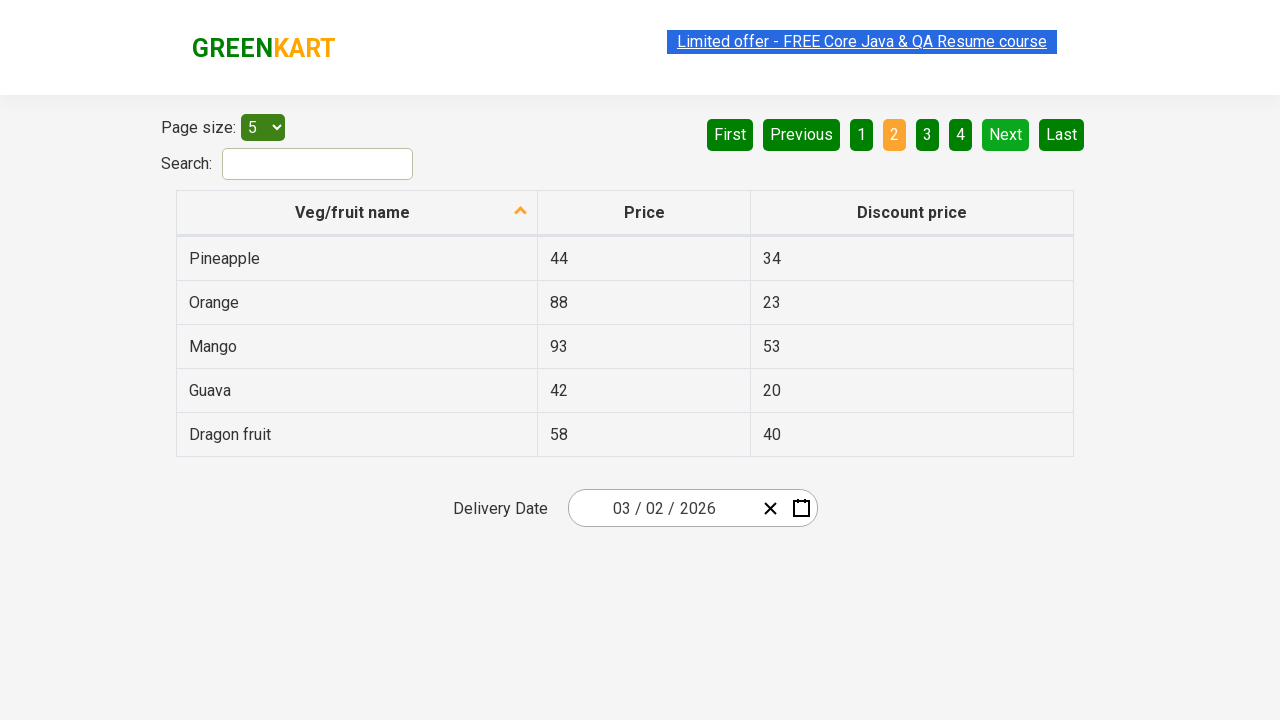

Waited for page transition
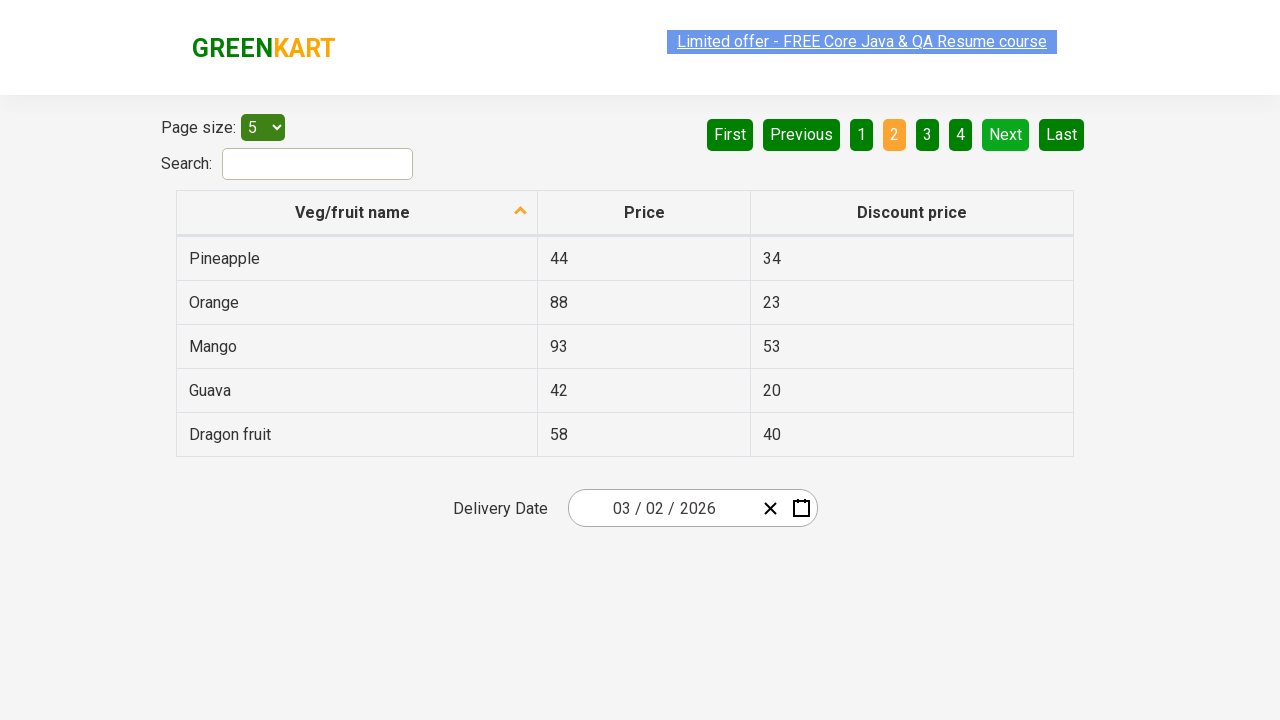

Clicked Next button to navigate to next page at (1006, 134) on a[aria-label='Next']
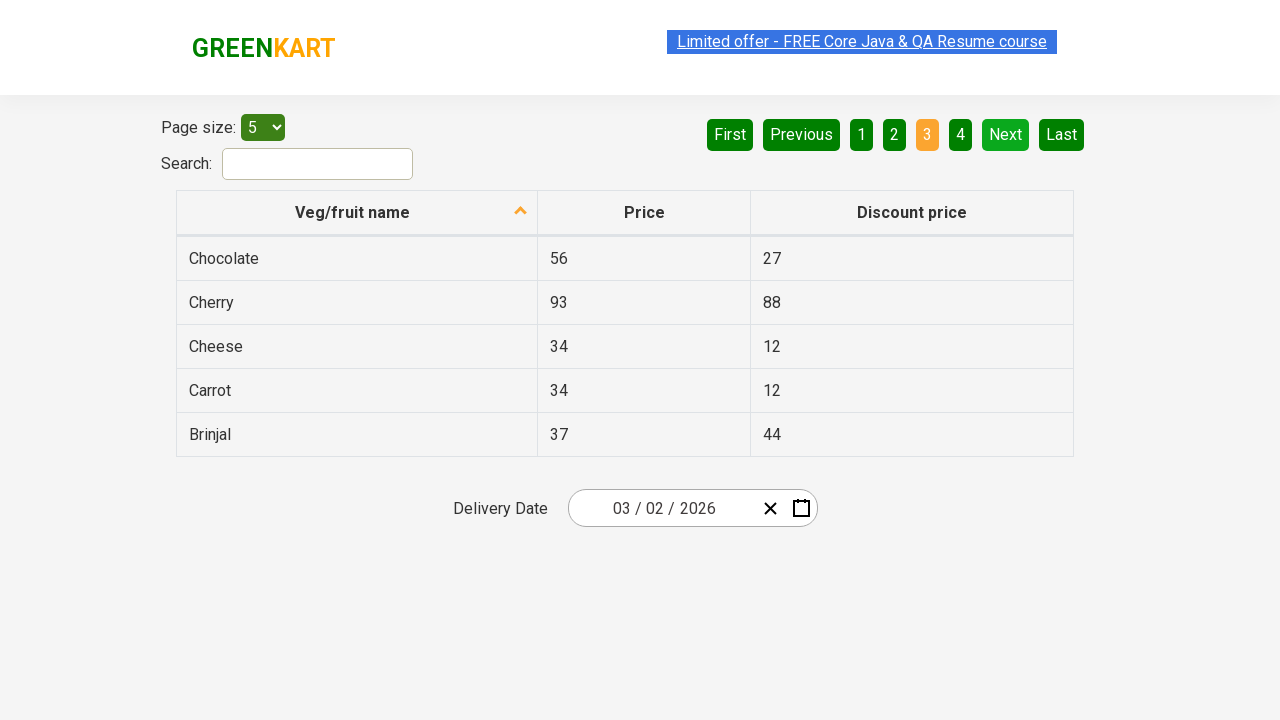

Waited for page transition
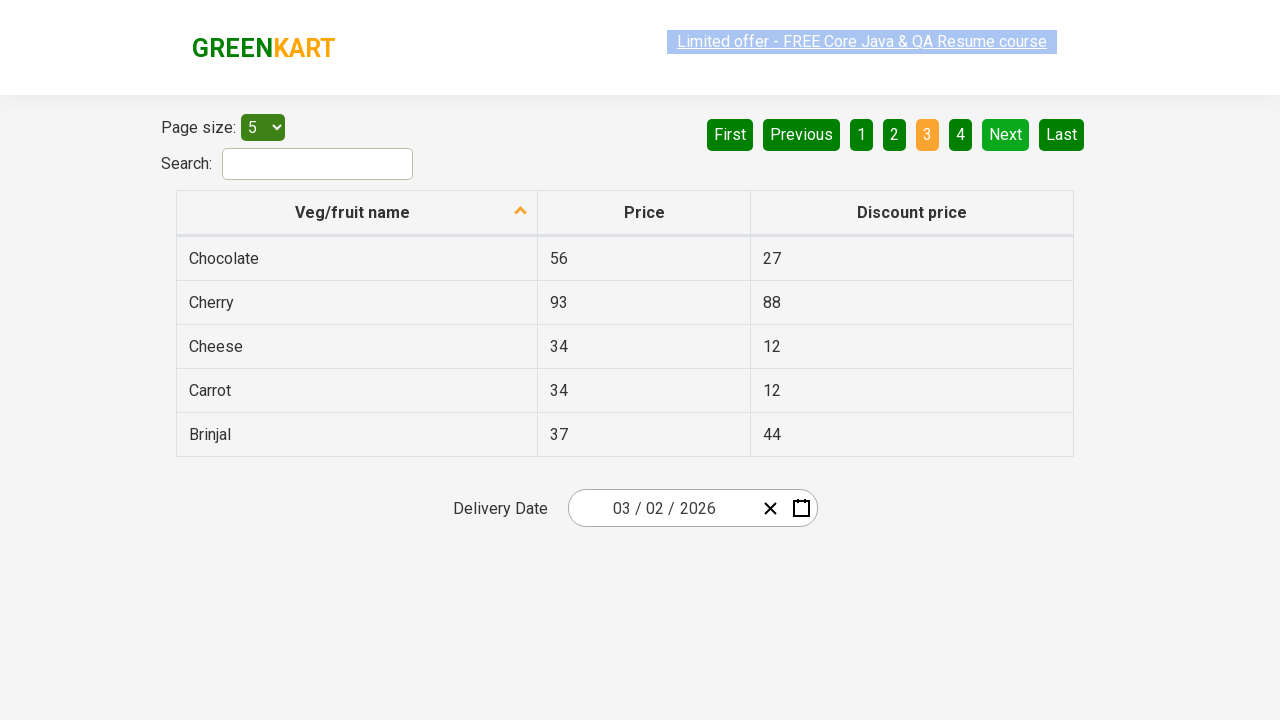

Clicked Next button to navigate to next page at (1006, 134) on a[aria-label='Next']
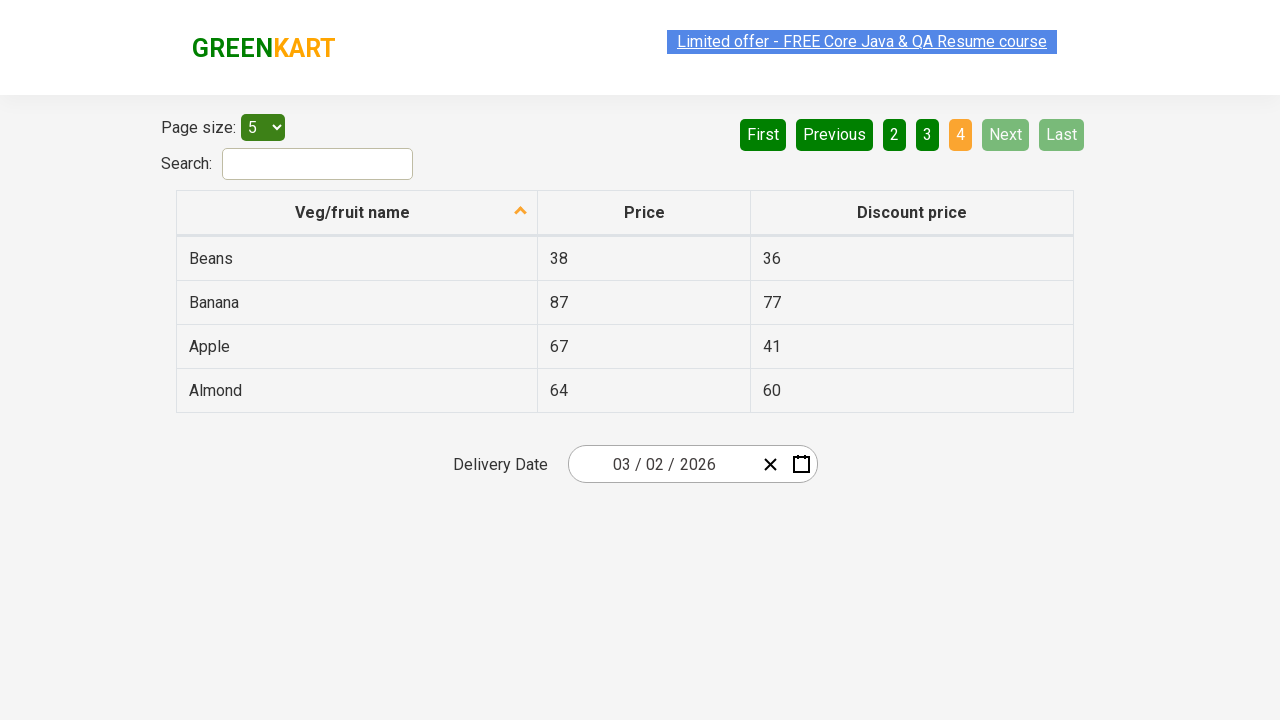

Waited for page transition
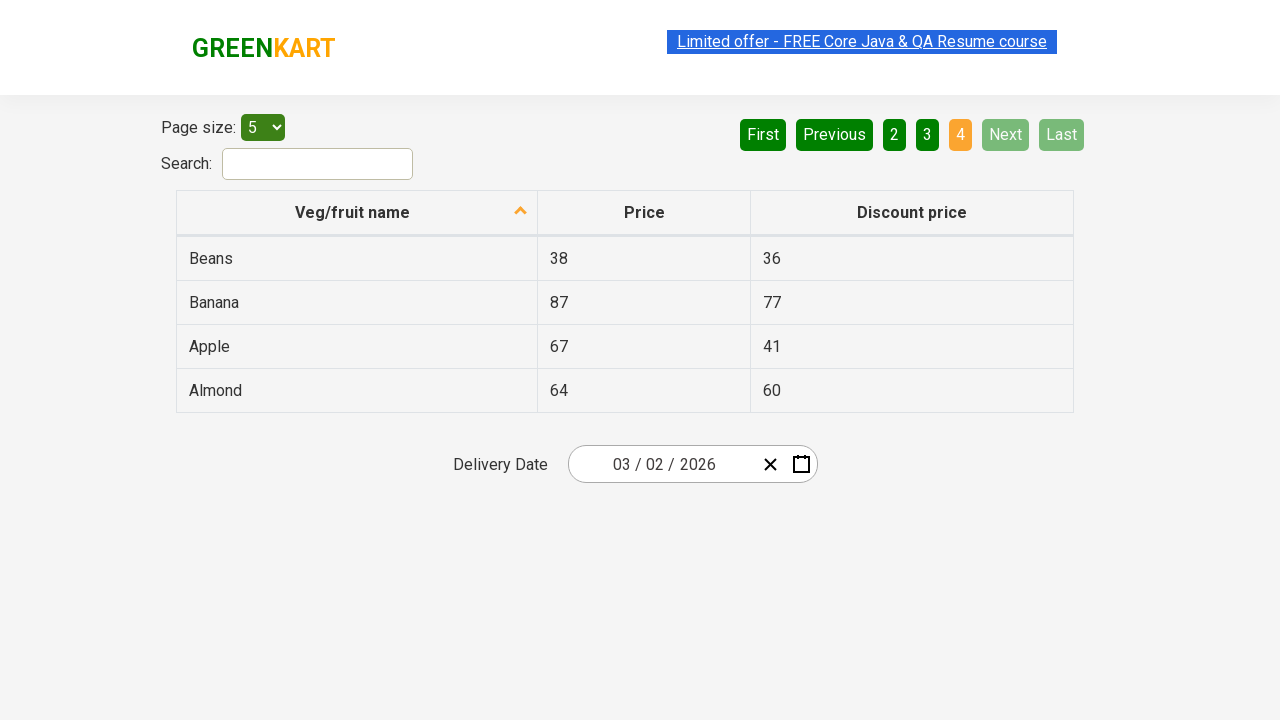

Clicked First button to return to first page at (763, 134) on a[aria-label='First']
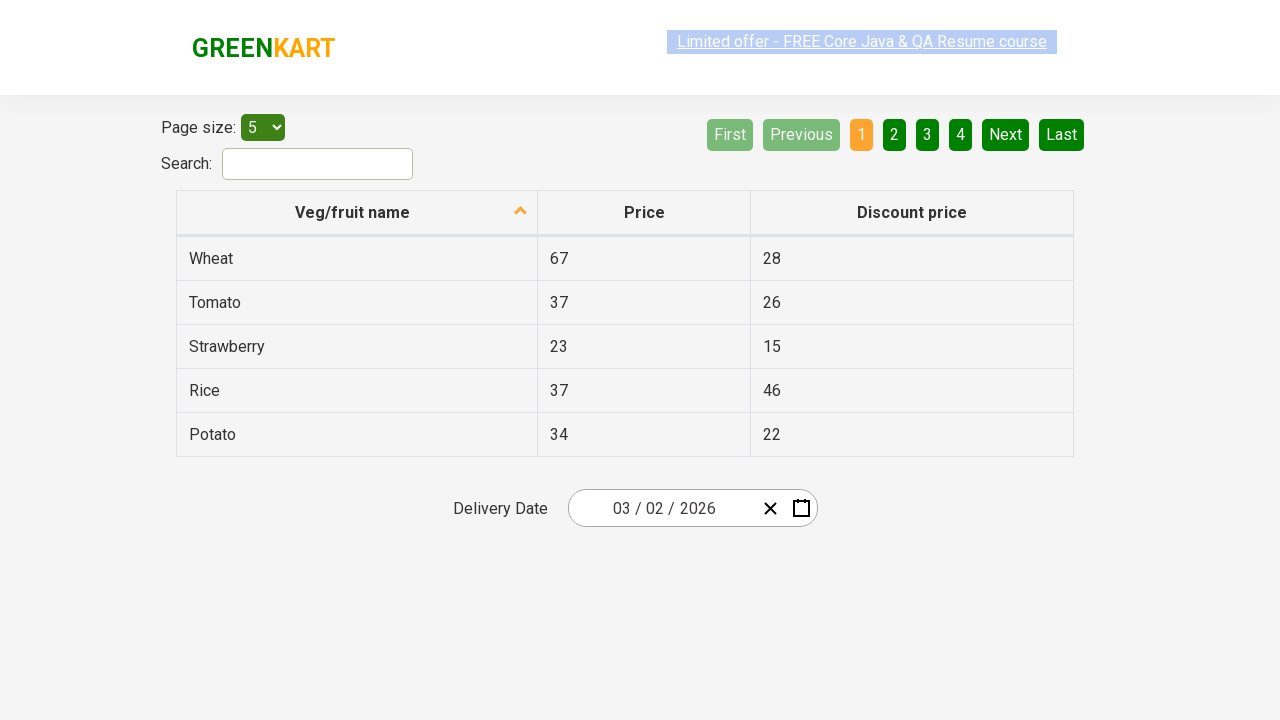

Waited for navigation to first page
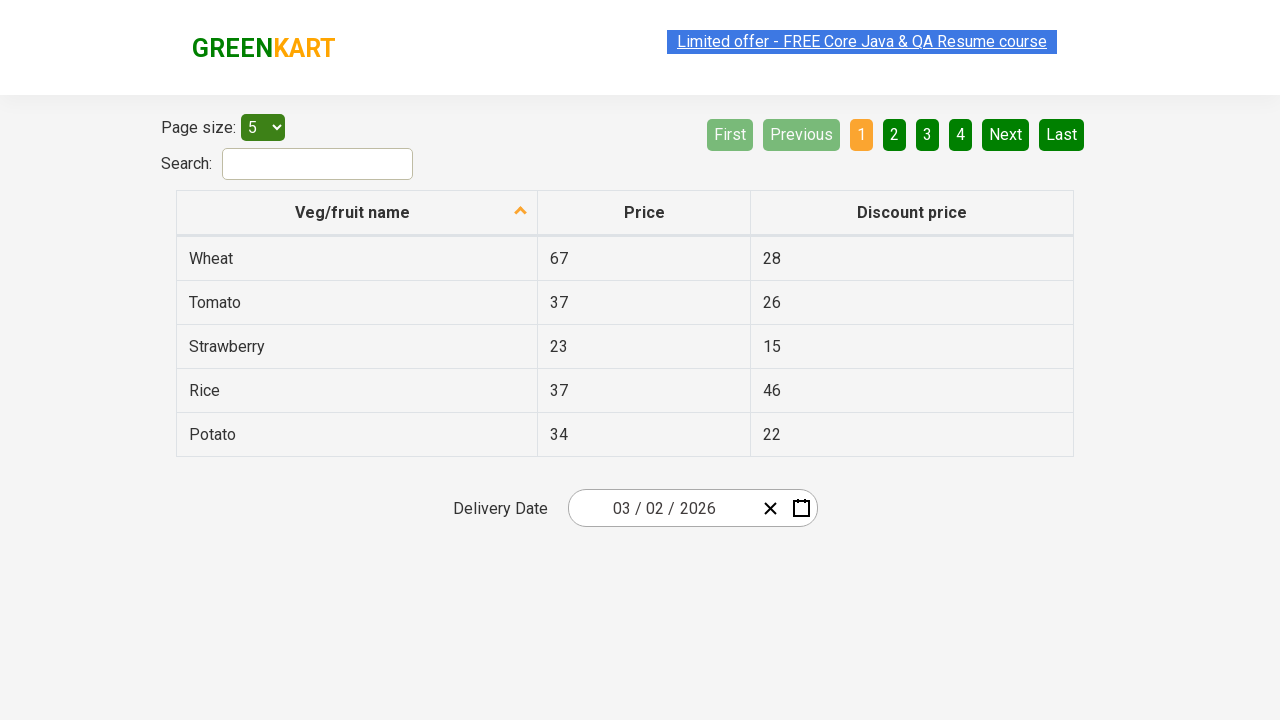

Clicked first column header to sort alphabetically at (357, 213) on table thead tr th:first-child
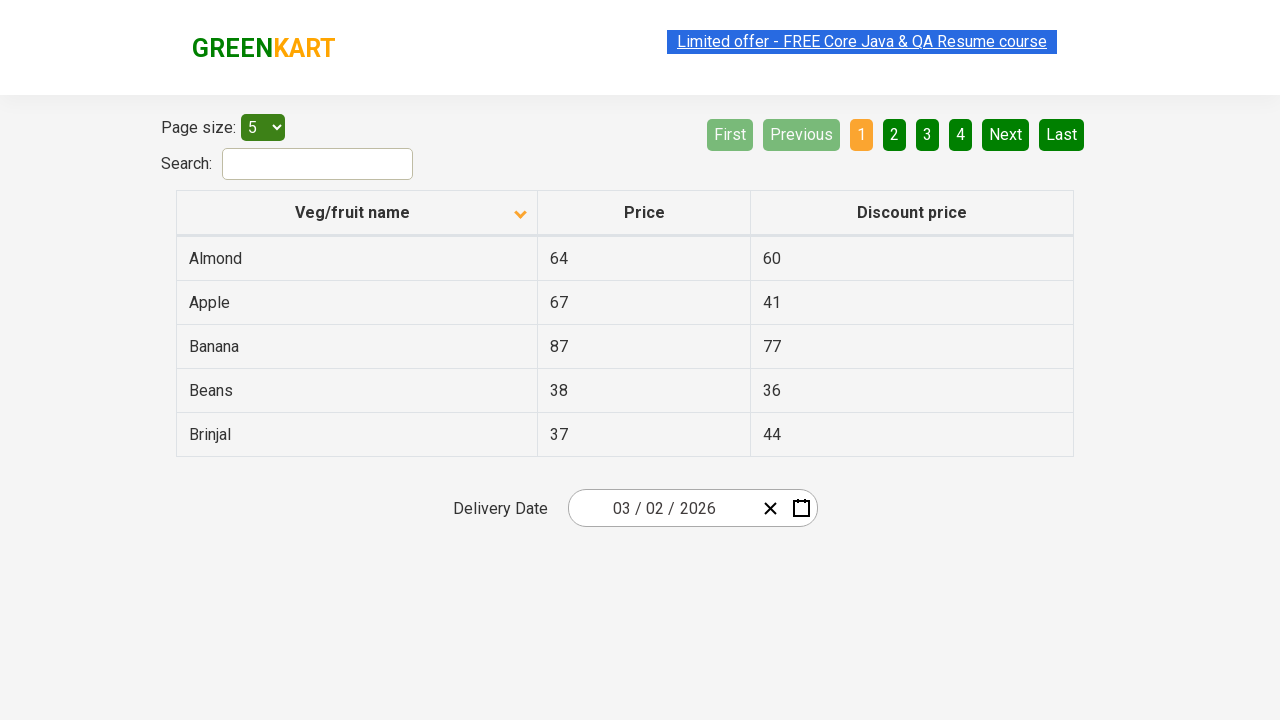

Waited for sort operation to complete
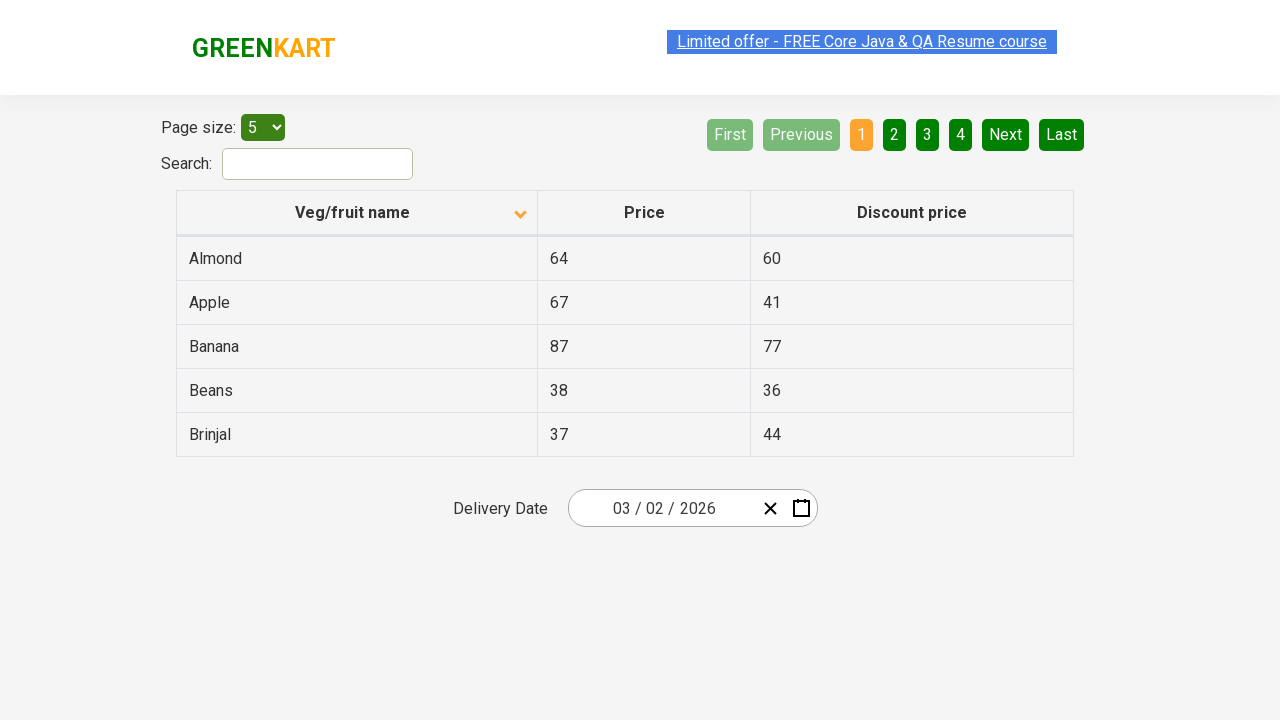

Clicked Next button to navigate through sorted pages at (1006, 134) on a[aria-label='Next']
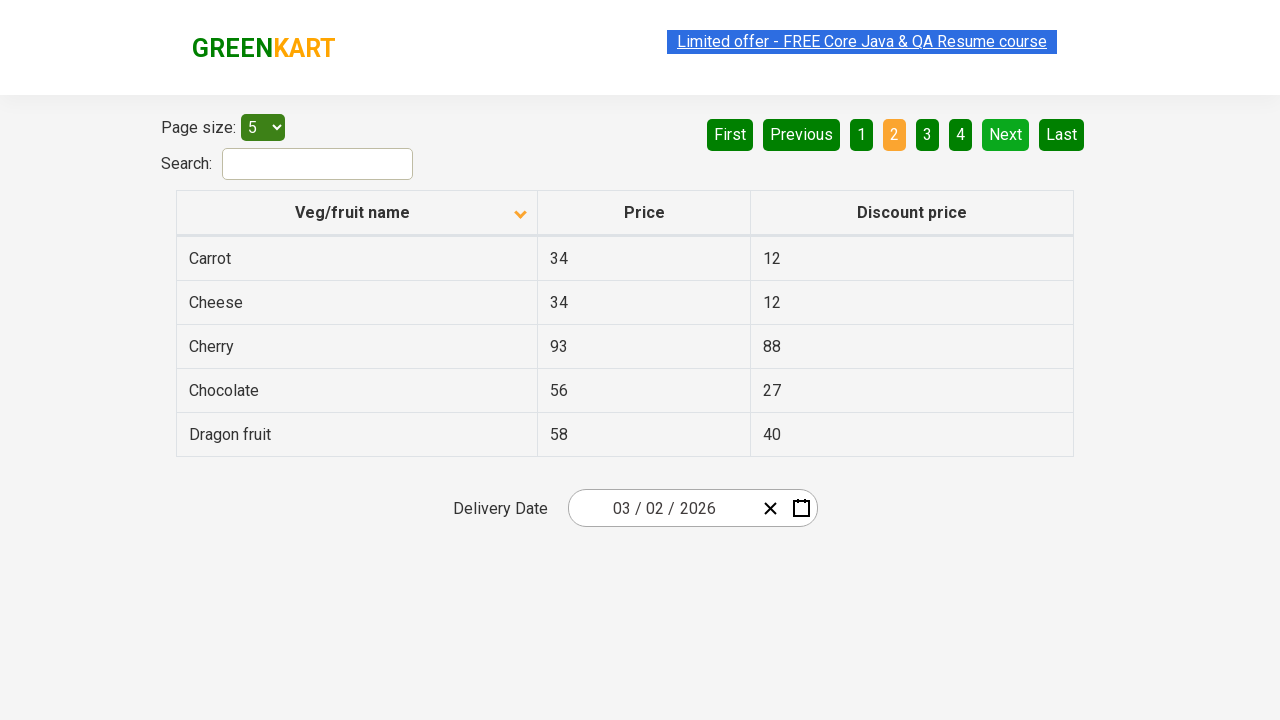

Waited for sorted page transition
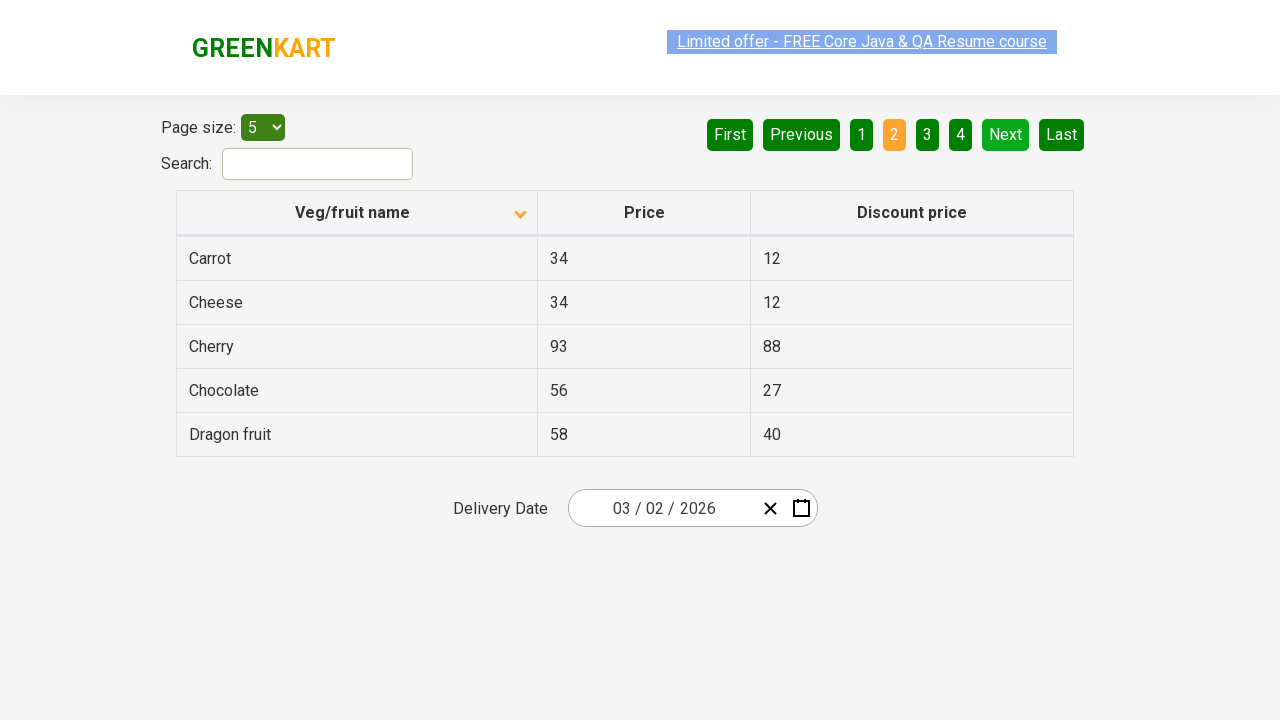

Clicked Next button to navigate through sorted pages at (1006, 134) on a[aria-label='Next']
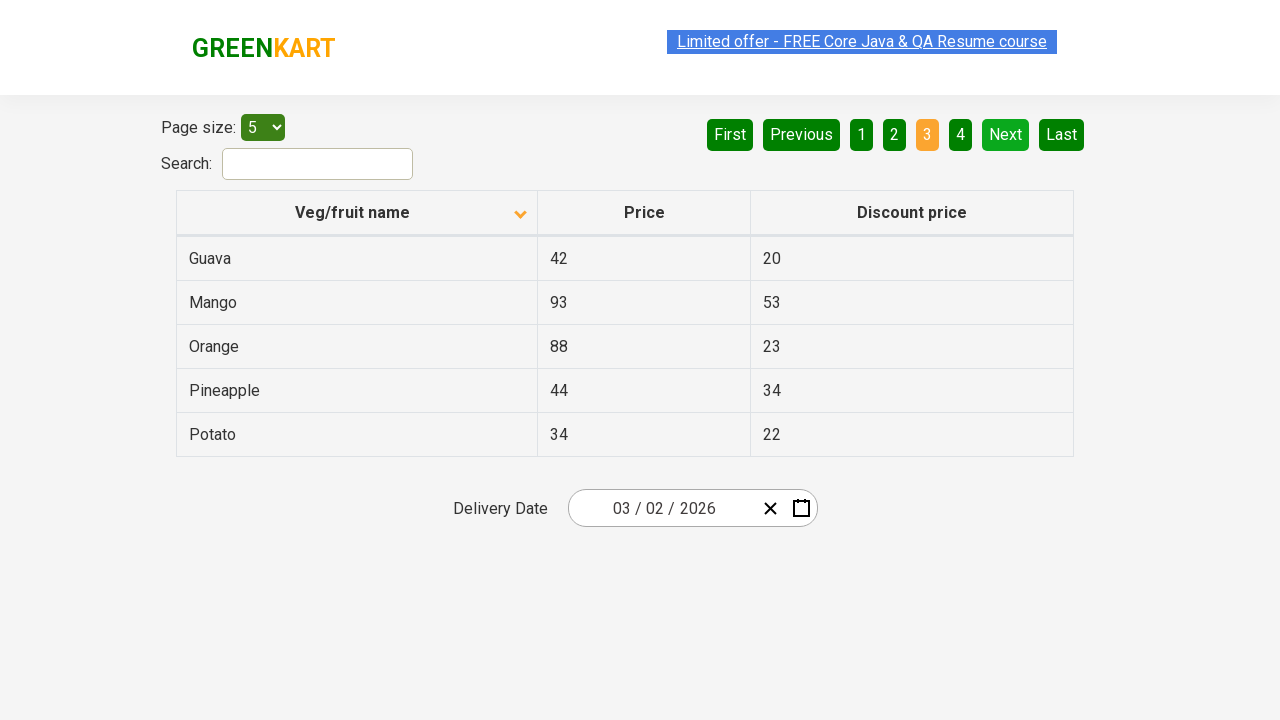

Waited for sorted page transition
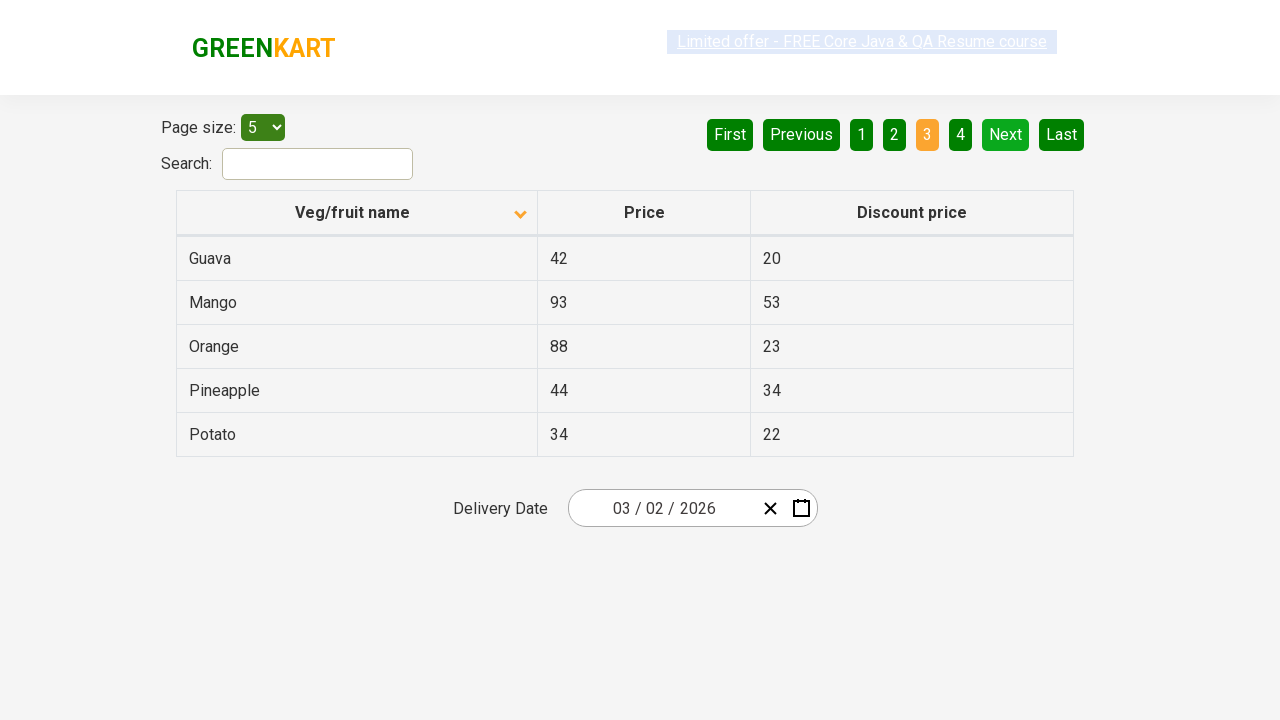

Clicked Next button to navigate through sorted pages at (1006, 134) on a[aria-label='Next']
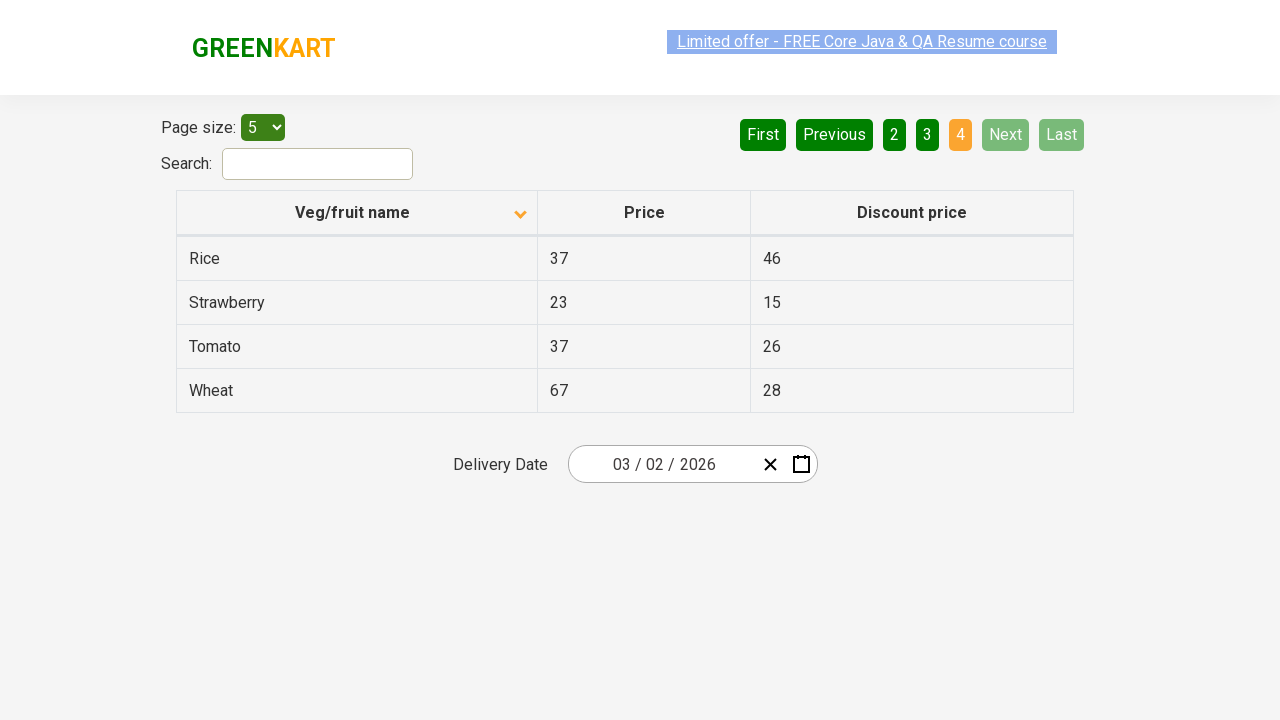

Waited for sorted page transition
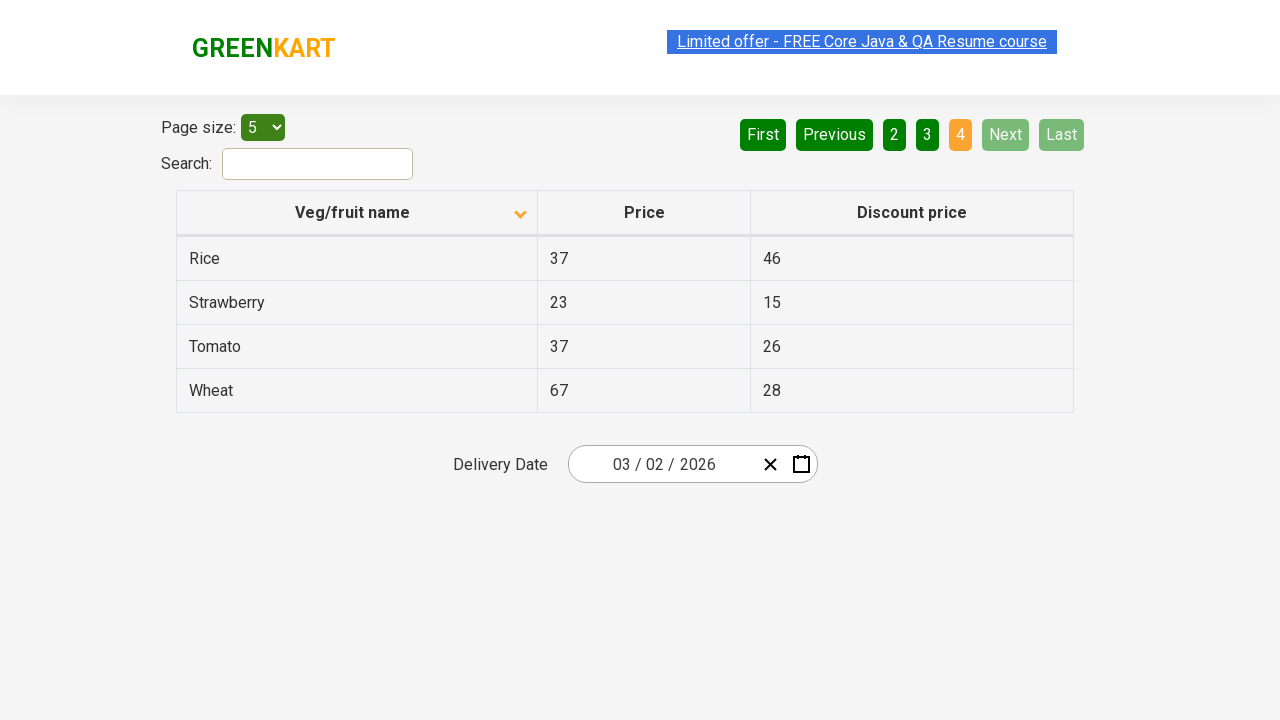

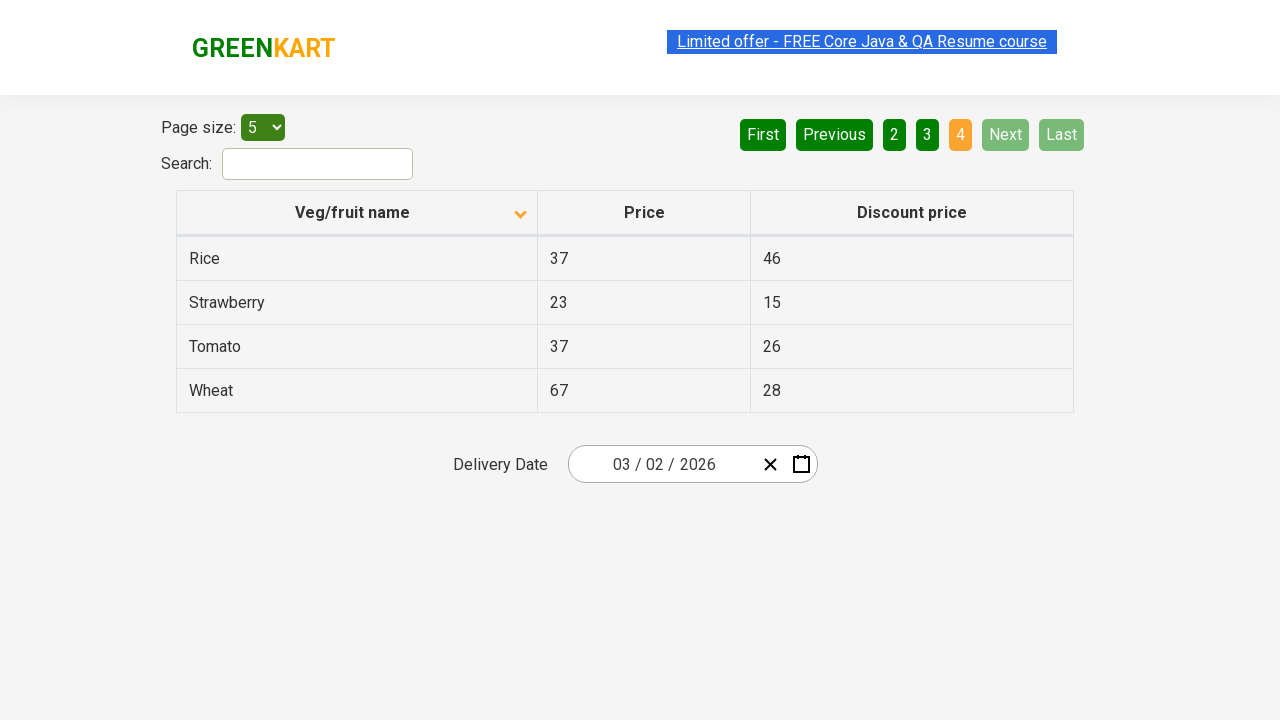